Tests multiple window handling by clicking a link that opens a new window, switching to it, and then switching back to the parent window

Starting URL: https://the-internet.herokuapp.com/

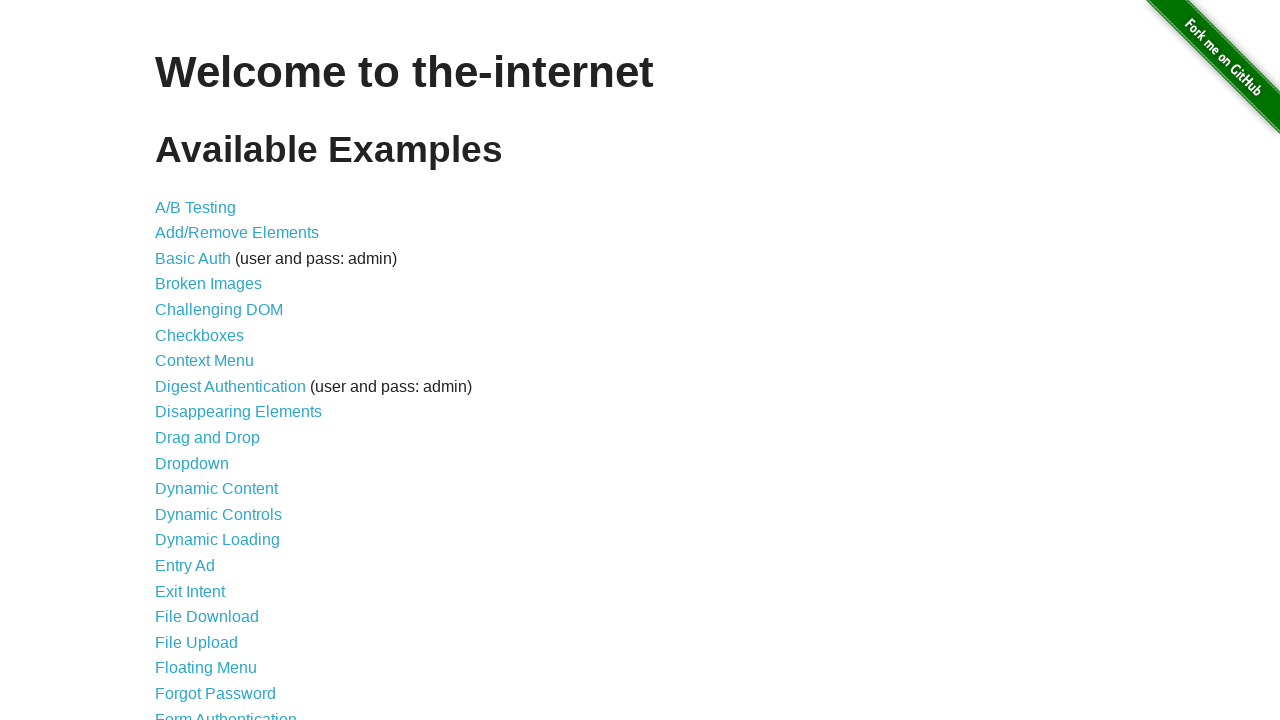

Clicked on Multiple Windows menu link at (218, 369) on text=Multiple Windows
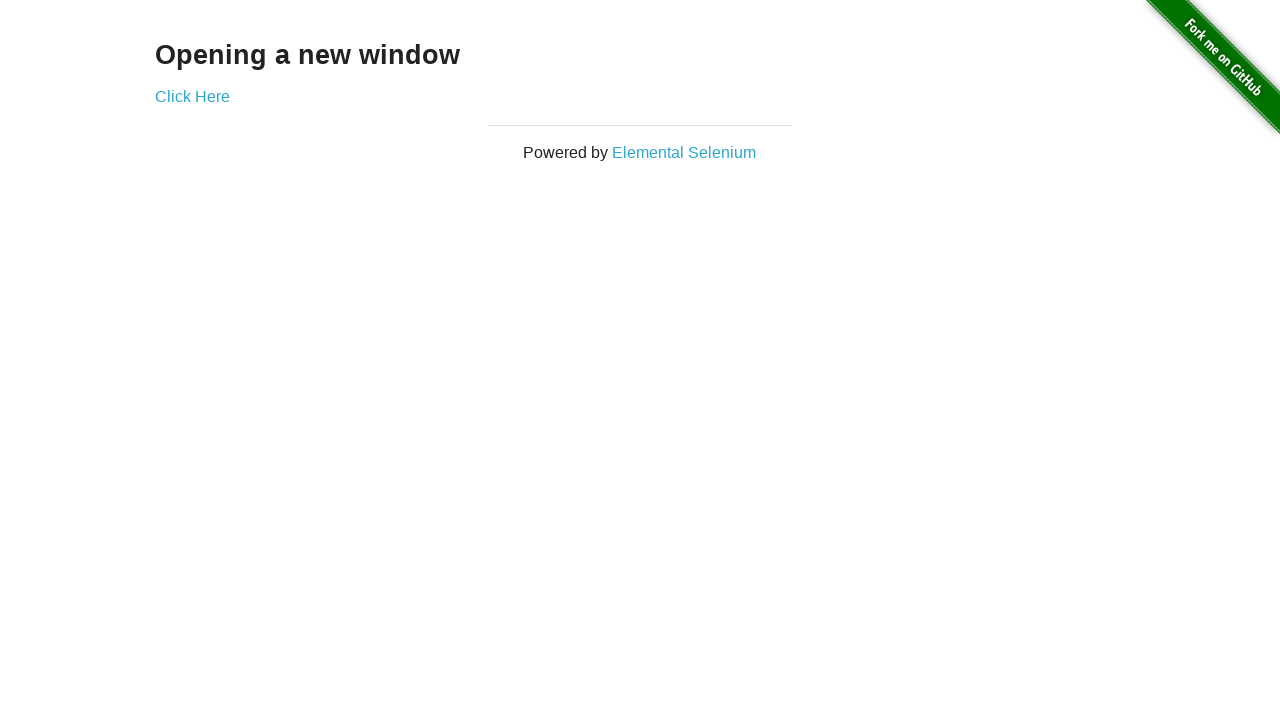

Stored reference to parent window
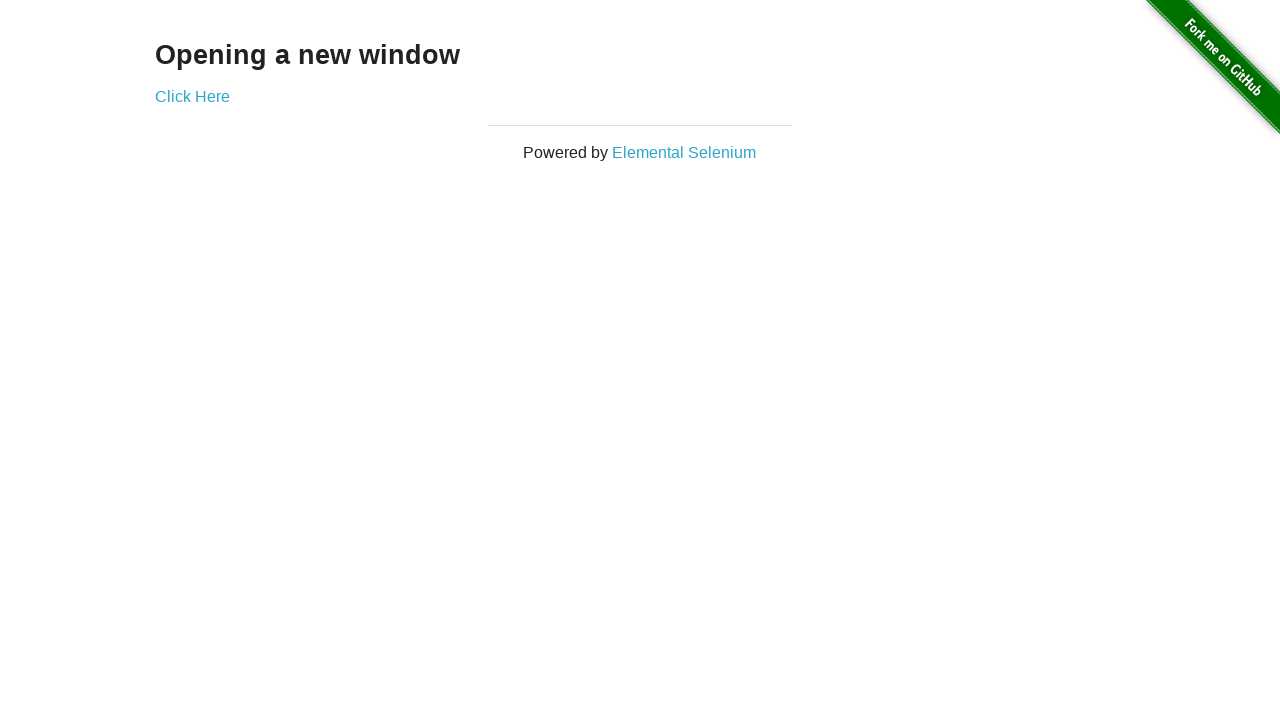

Clicked 'Click Here' link to open new window at (192, 96) on text=Click Here
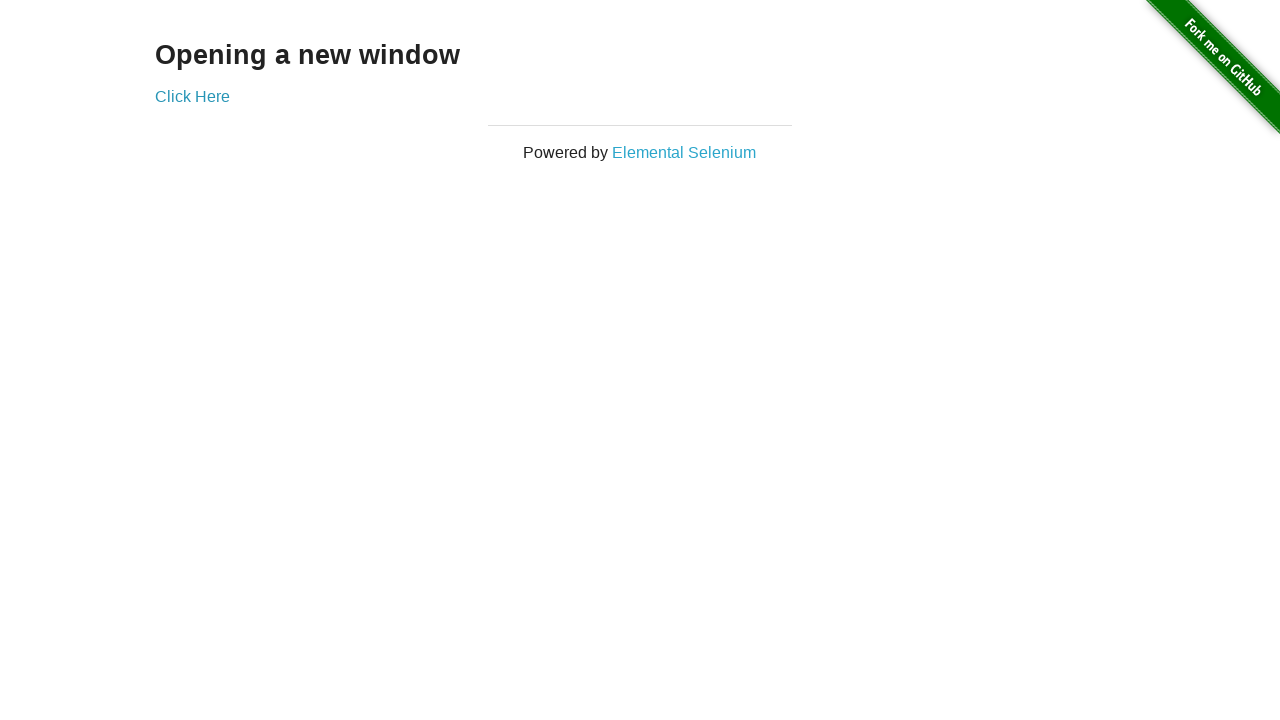

New window opened and captured
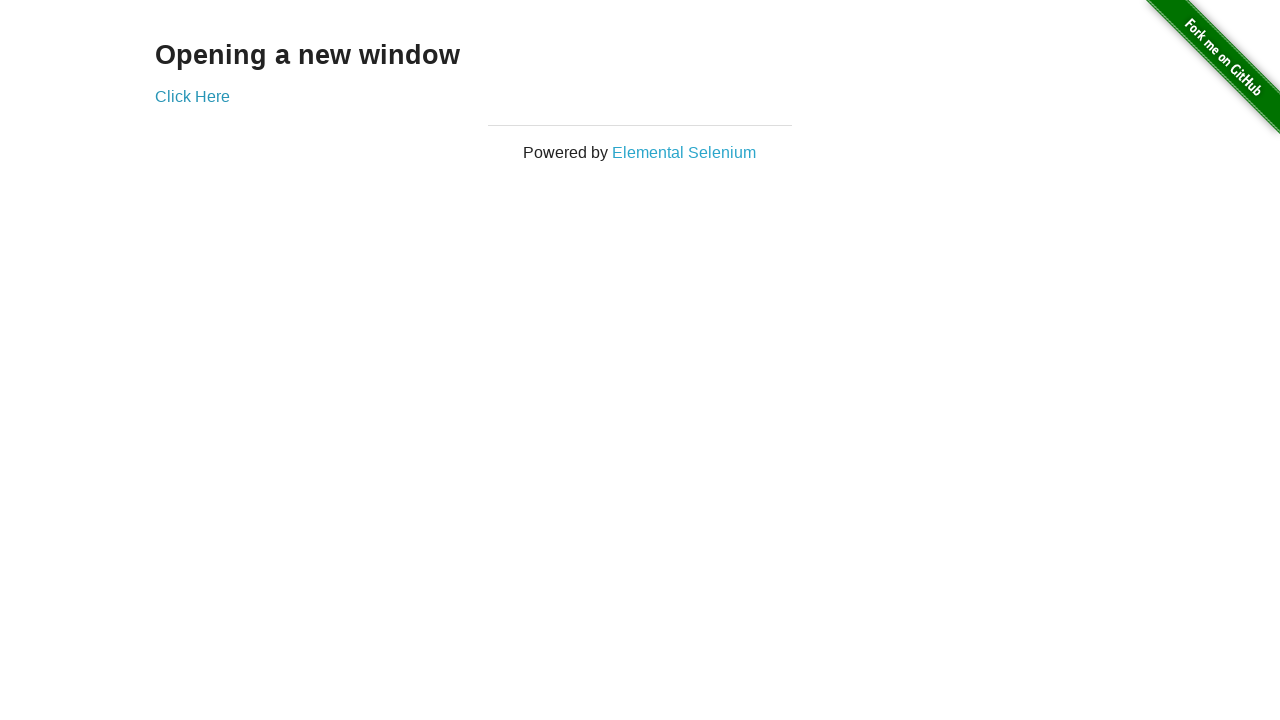

New window page loaded completely
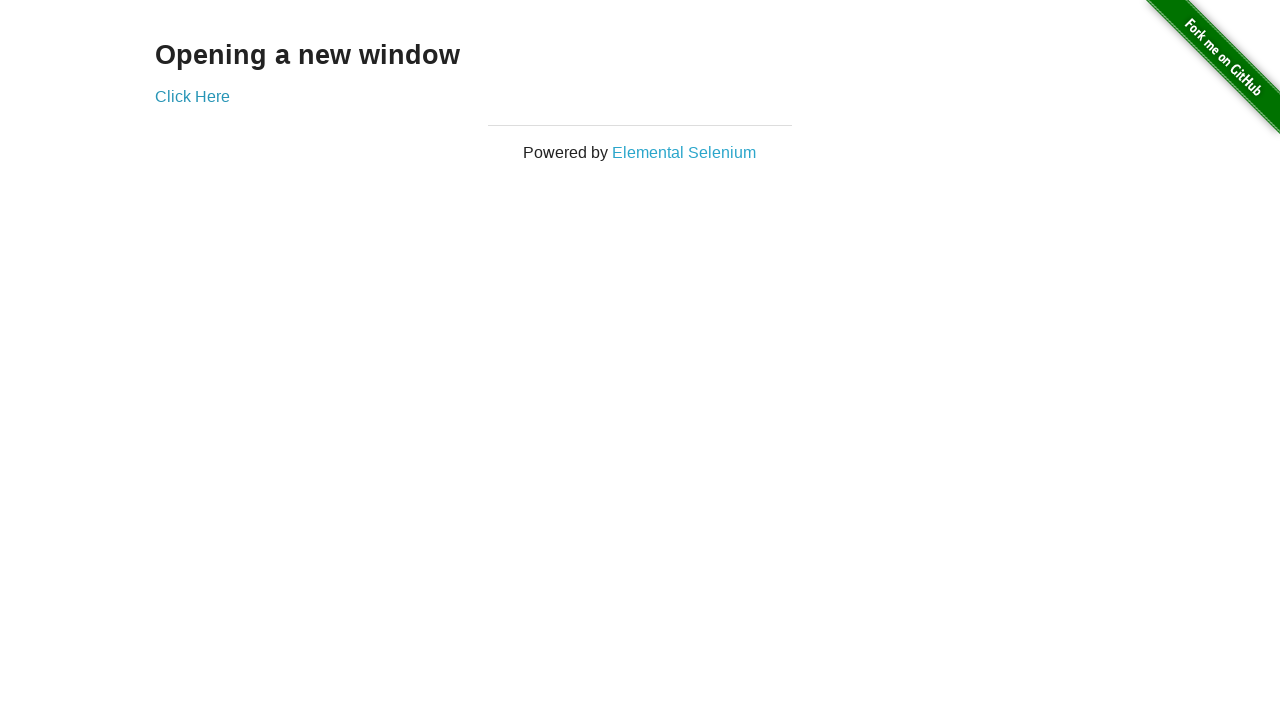

Retrieved new window title: New Window
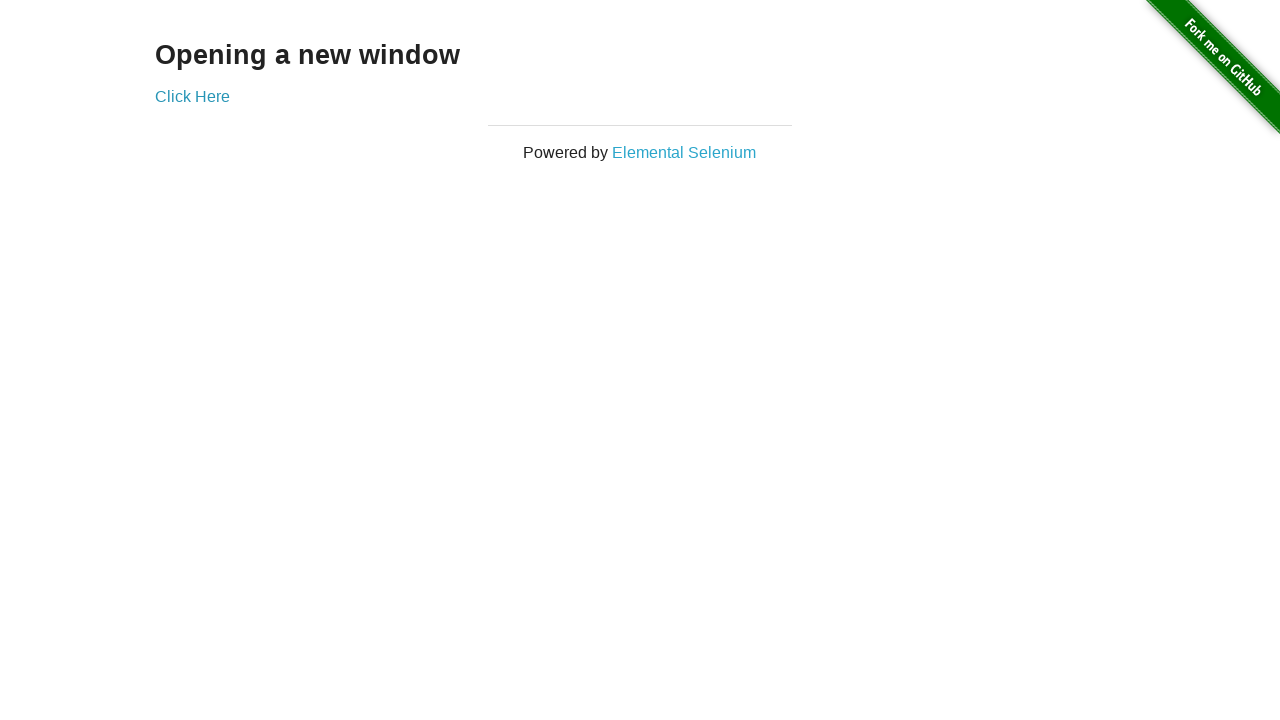

Closed the new window
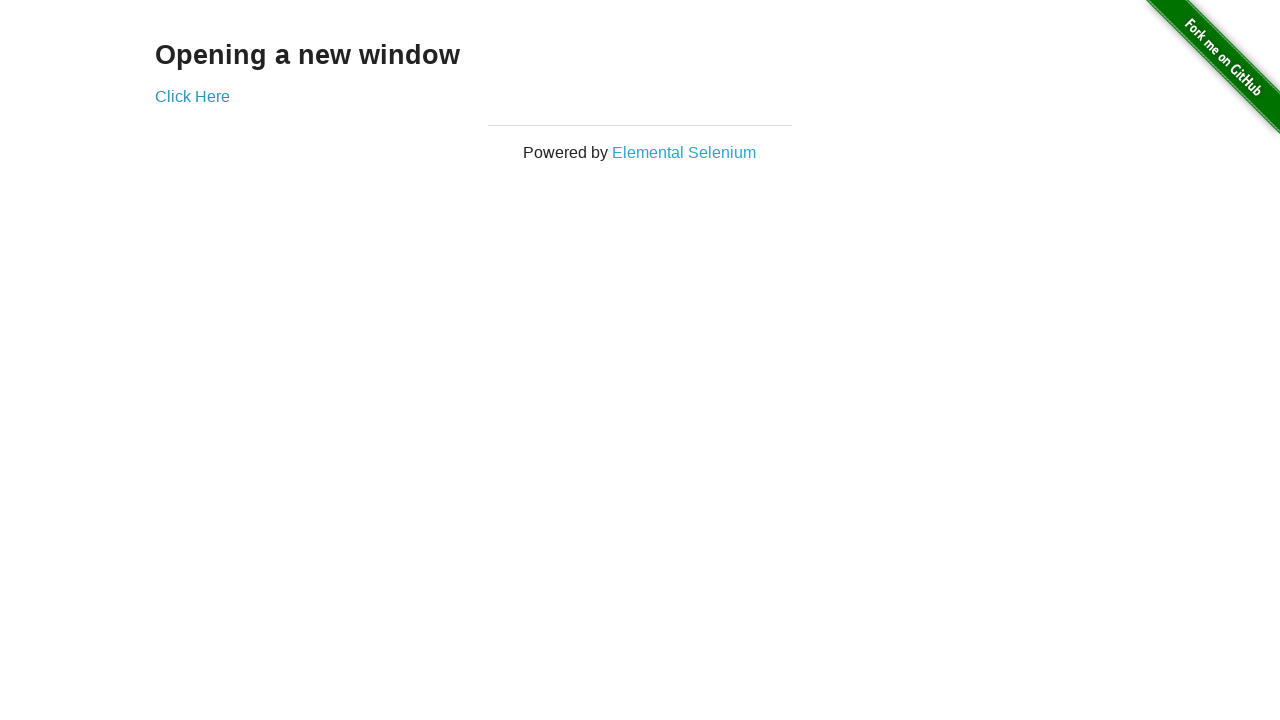

Parent window remains active after new window closed
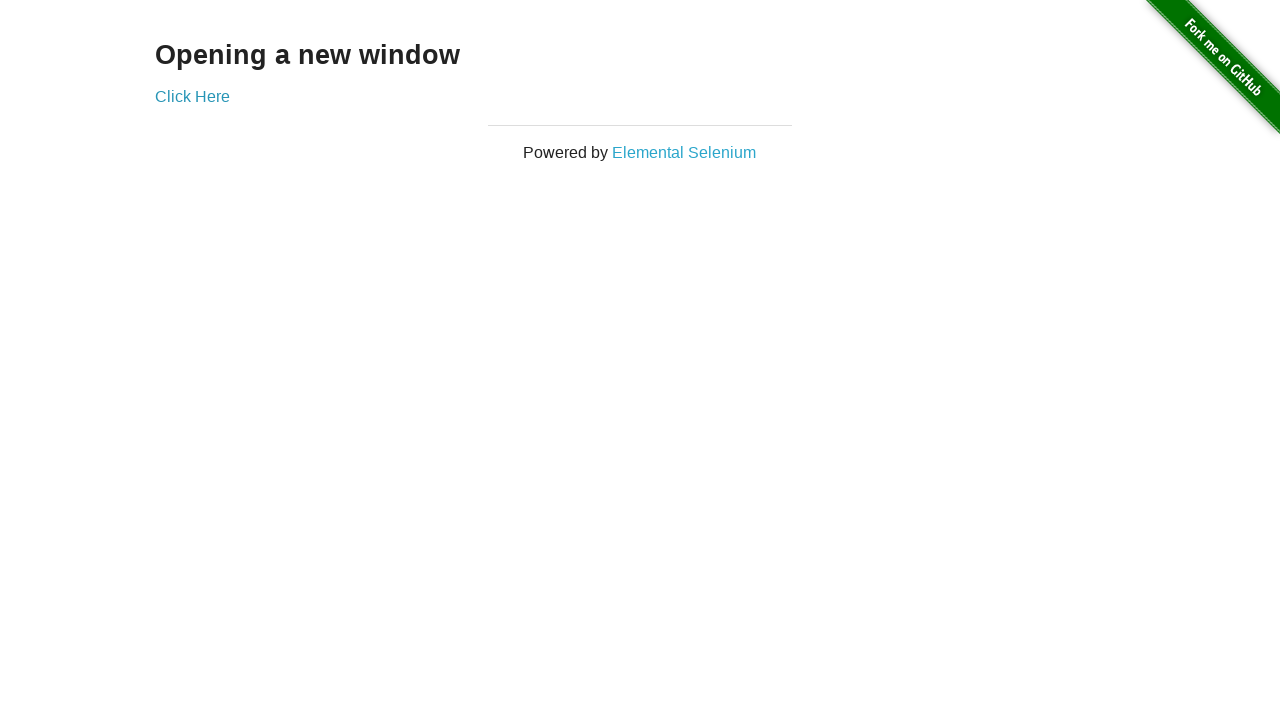

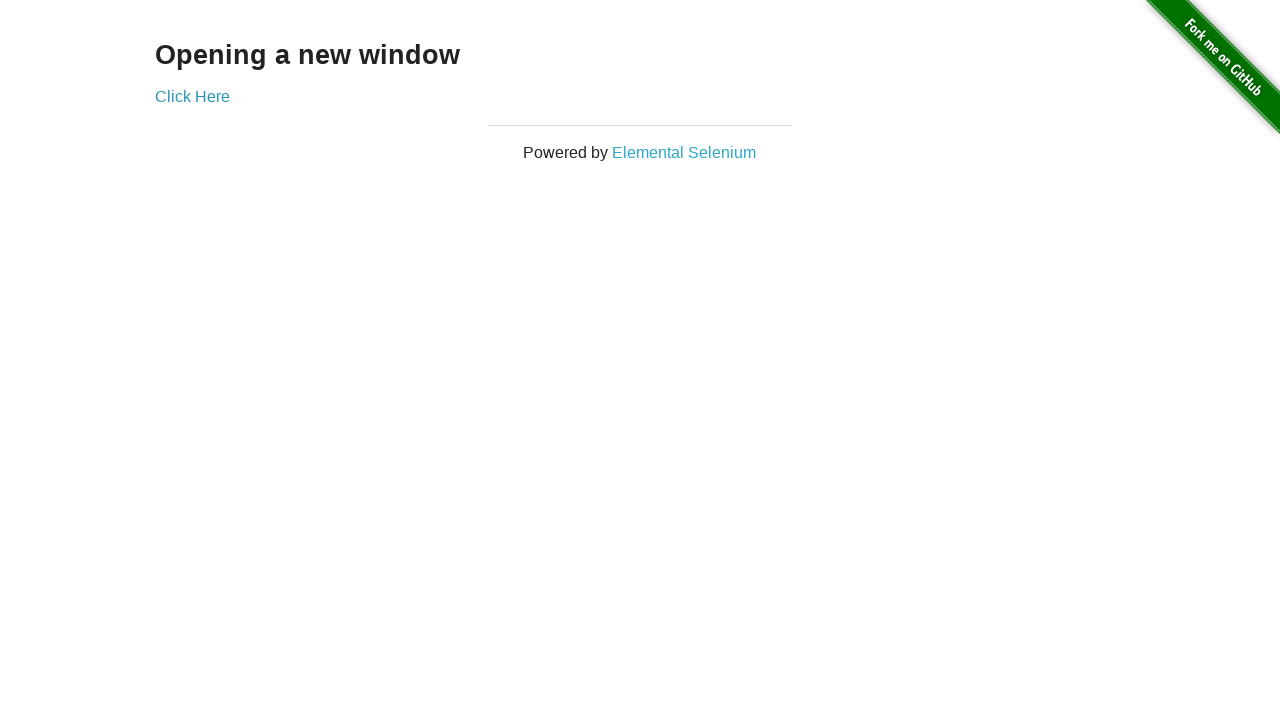